Tests checkbox interactions by checking and unchecking checkbox elements

Starting URL: https://the-internet.herokuapp.com/checkboxes

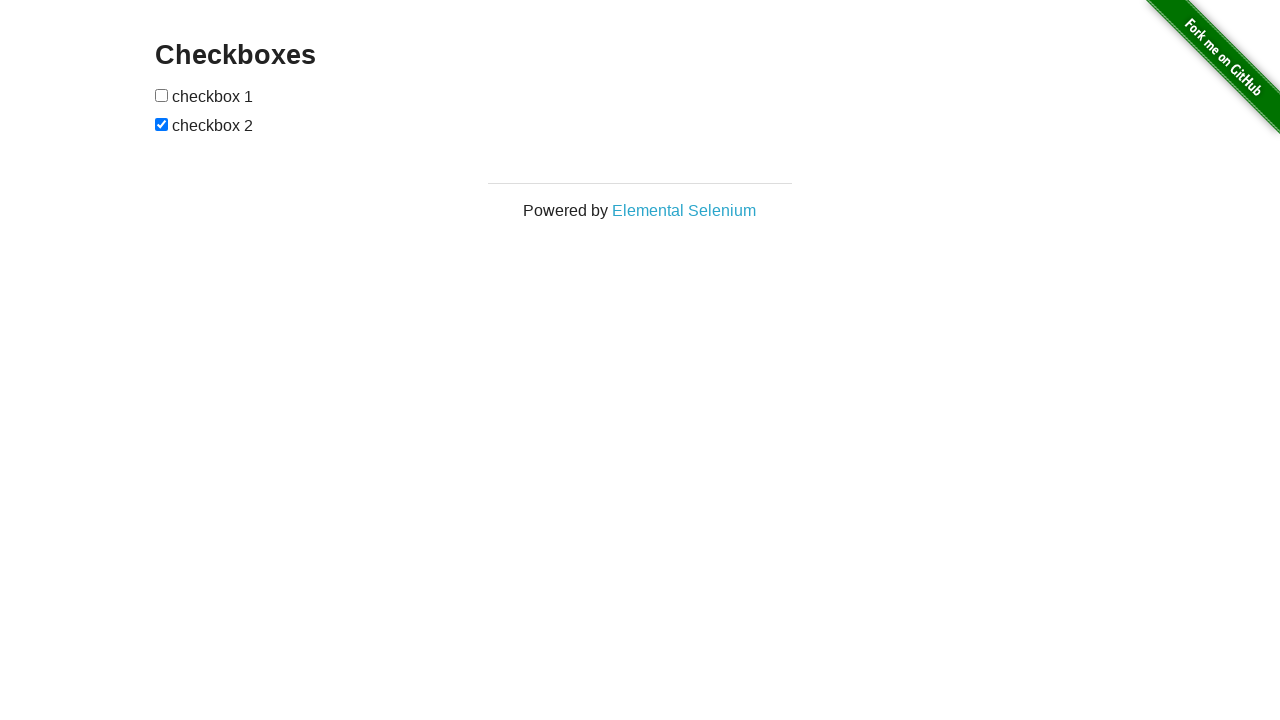

Checked the first checkbox at (162, 95) on #checkboxes :nth-child(1)
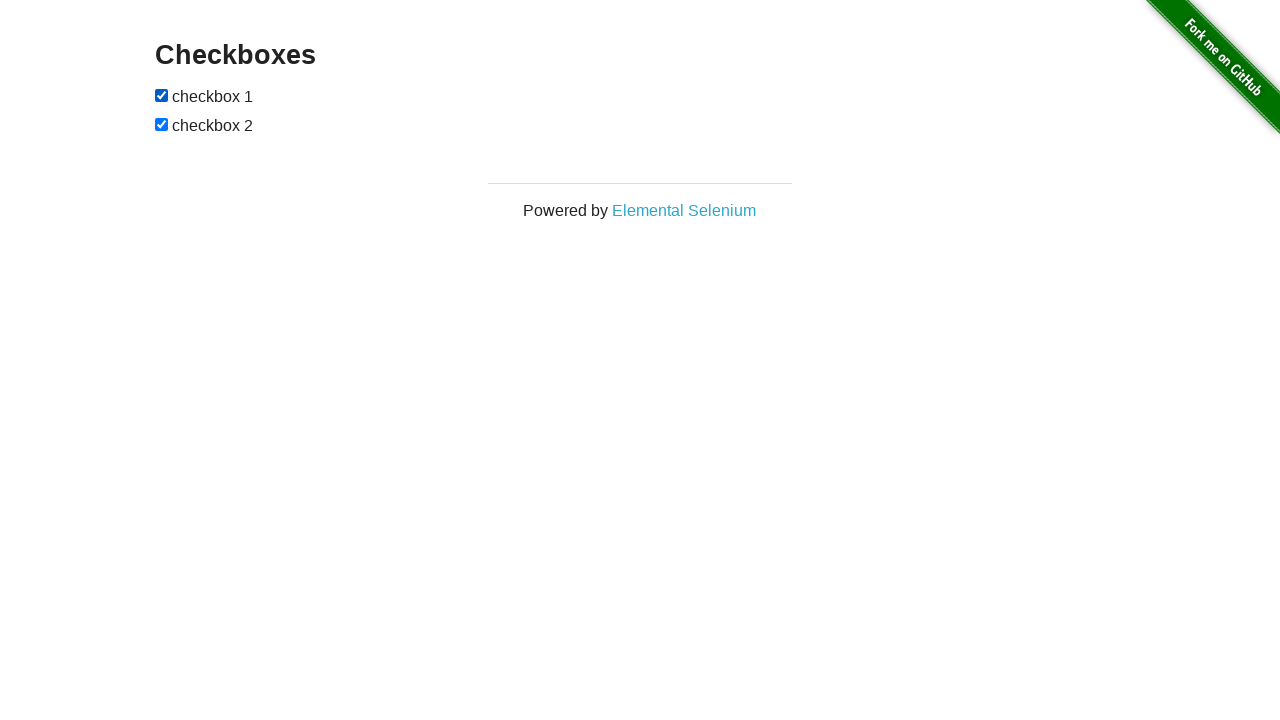

Unchecked the second checkbox at (162, 124) on #checkboxes :nth-child(3)
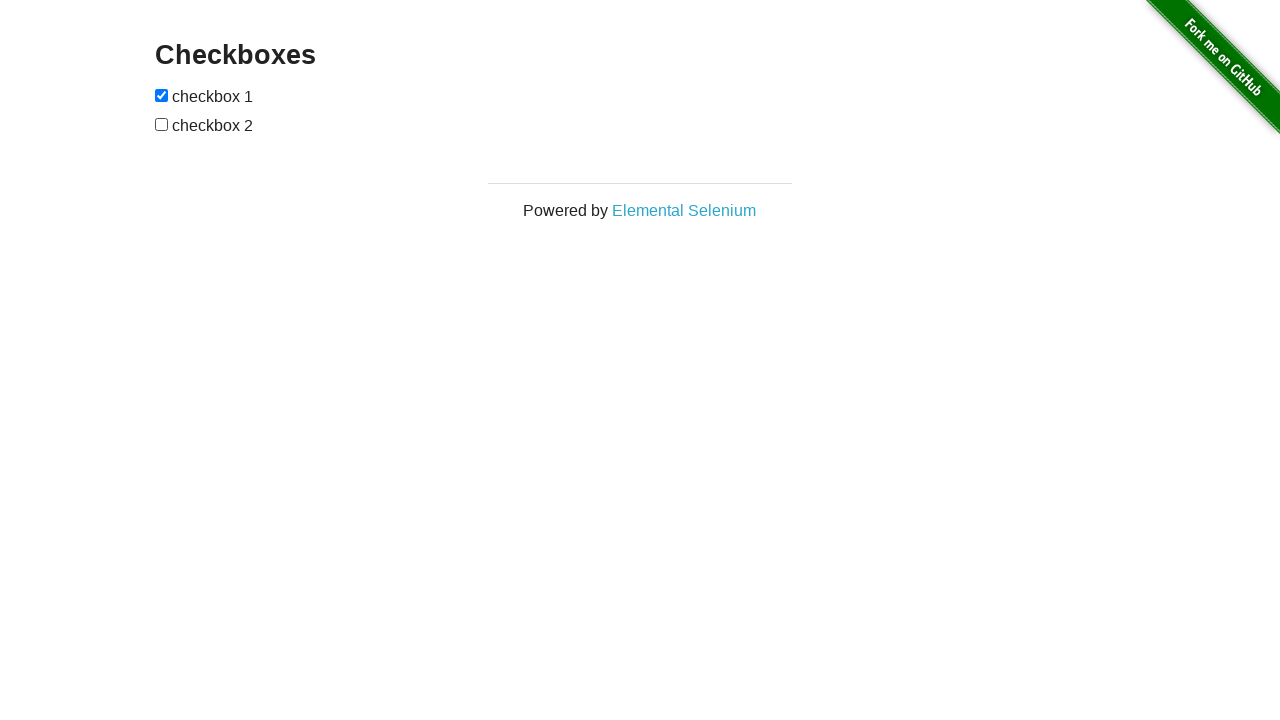

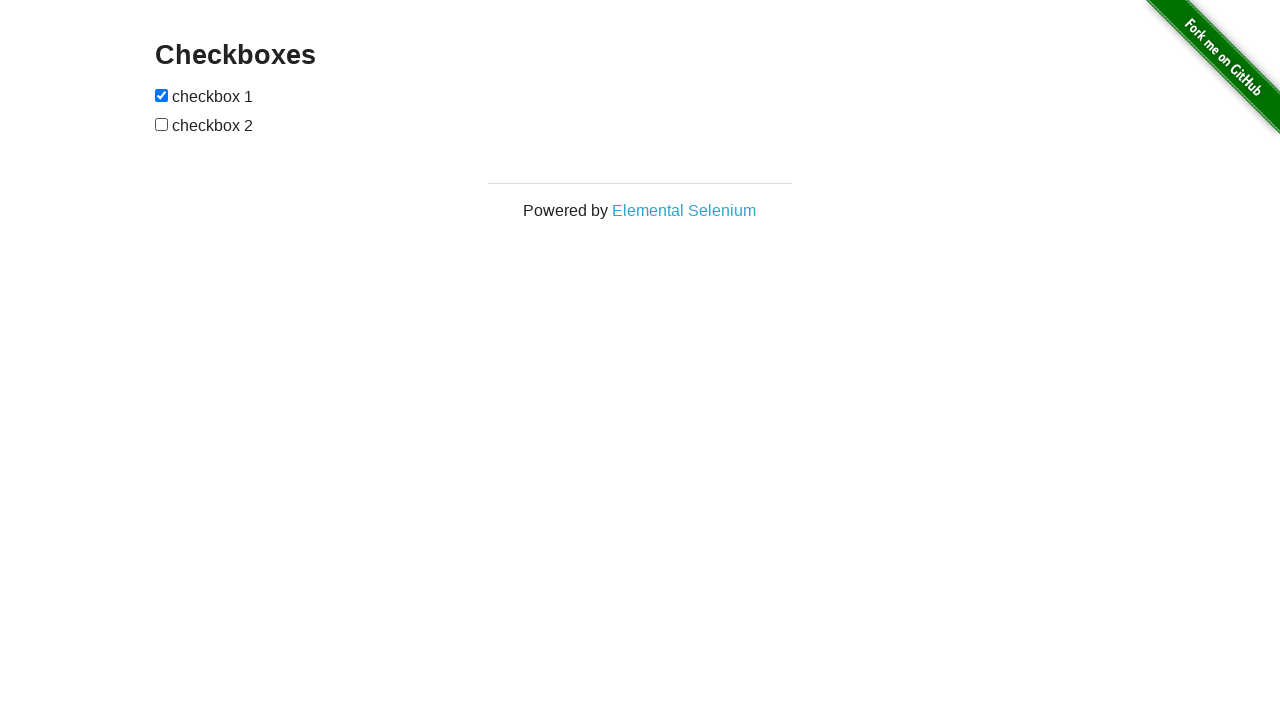